Tests an interactive math exercise page by waiting for a price to reach 100, clicking a book button, reading a variable value, calculating a logarithmic function, entering the result, and submitting the answer.

Starting URL: http://suninjuly.github.io/explicit_wait2.html

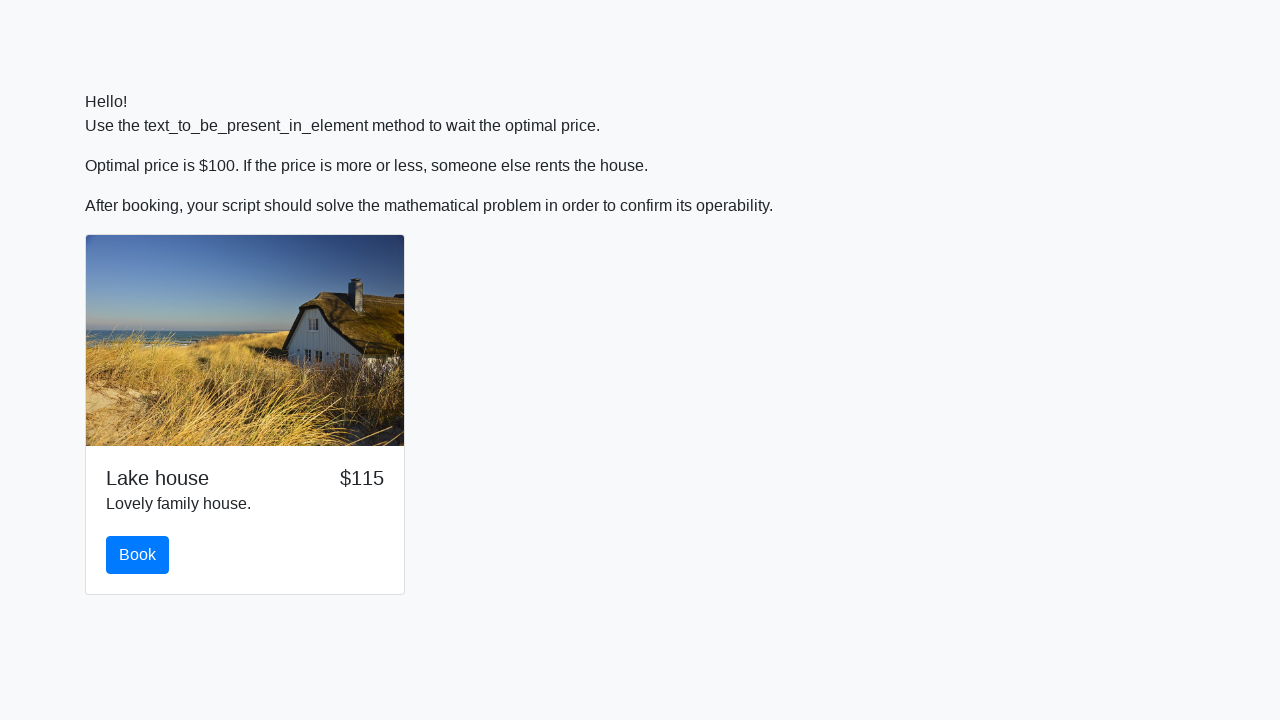

Waited for price element to reach 100
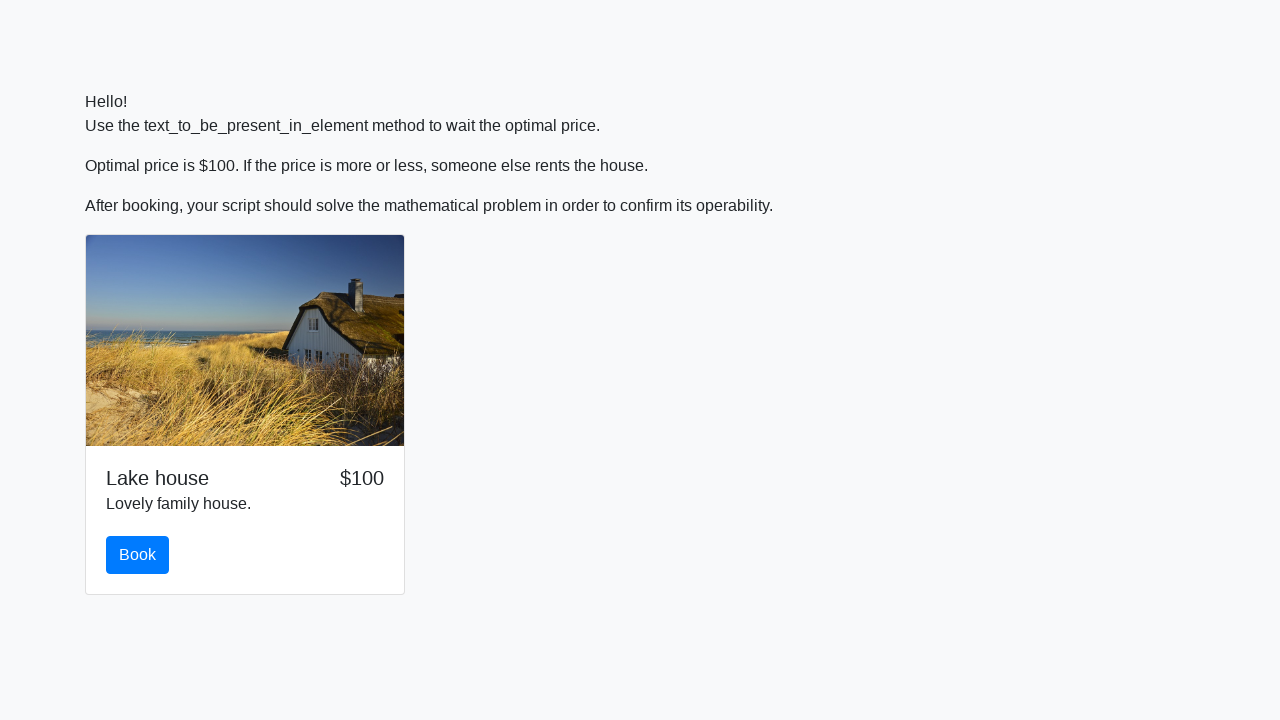

Clicked the book button at (138, 555) on #book
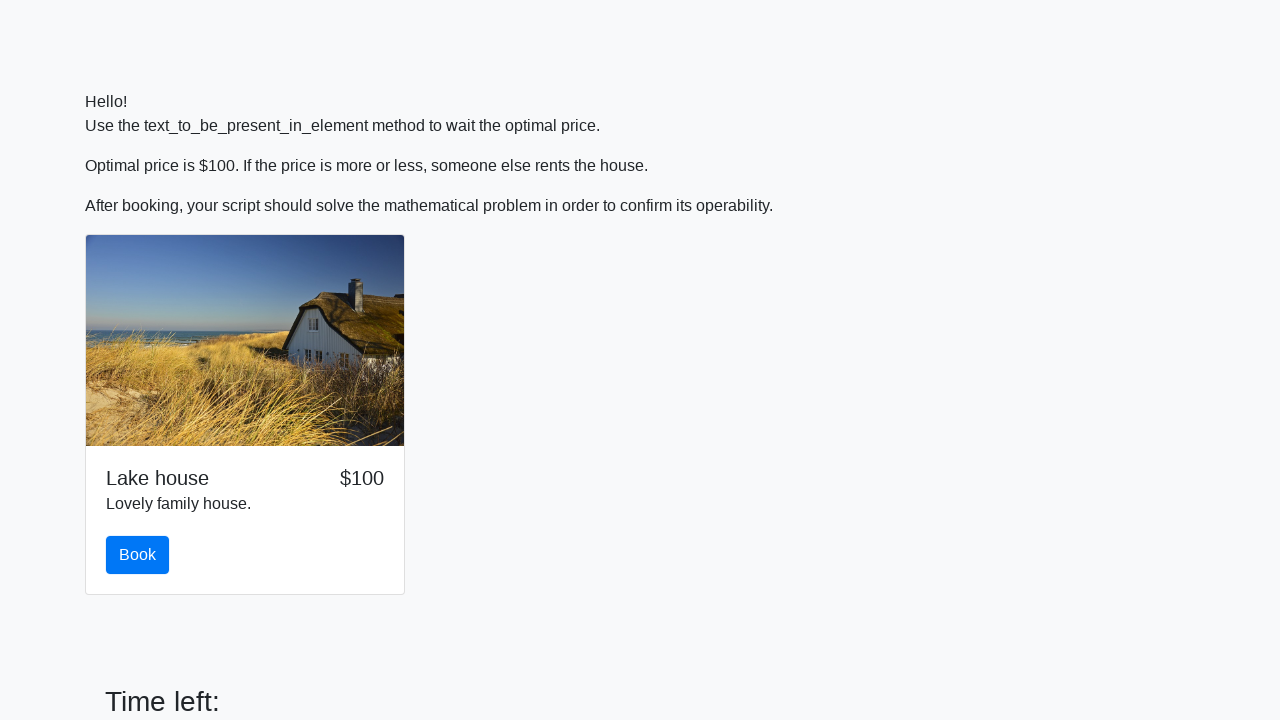

Retrieved x value from input_value element
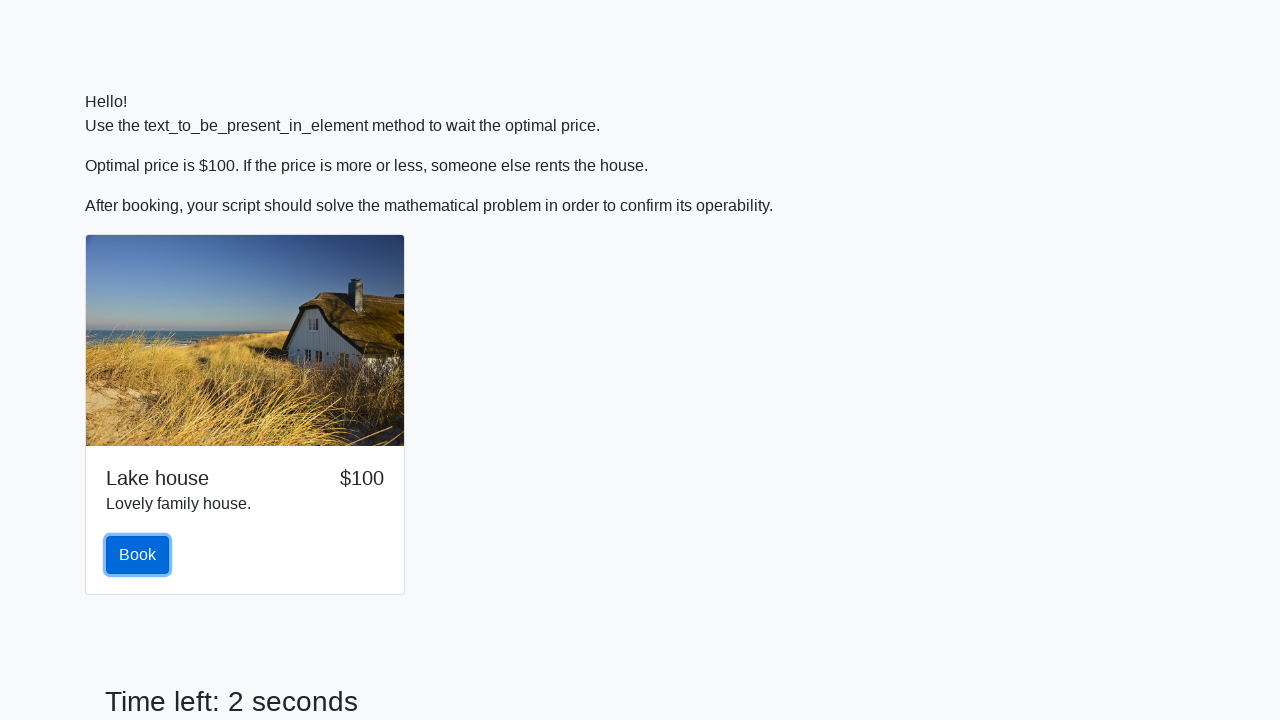

Parsed x value as integer: 214
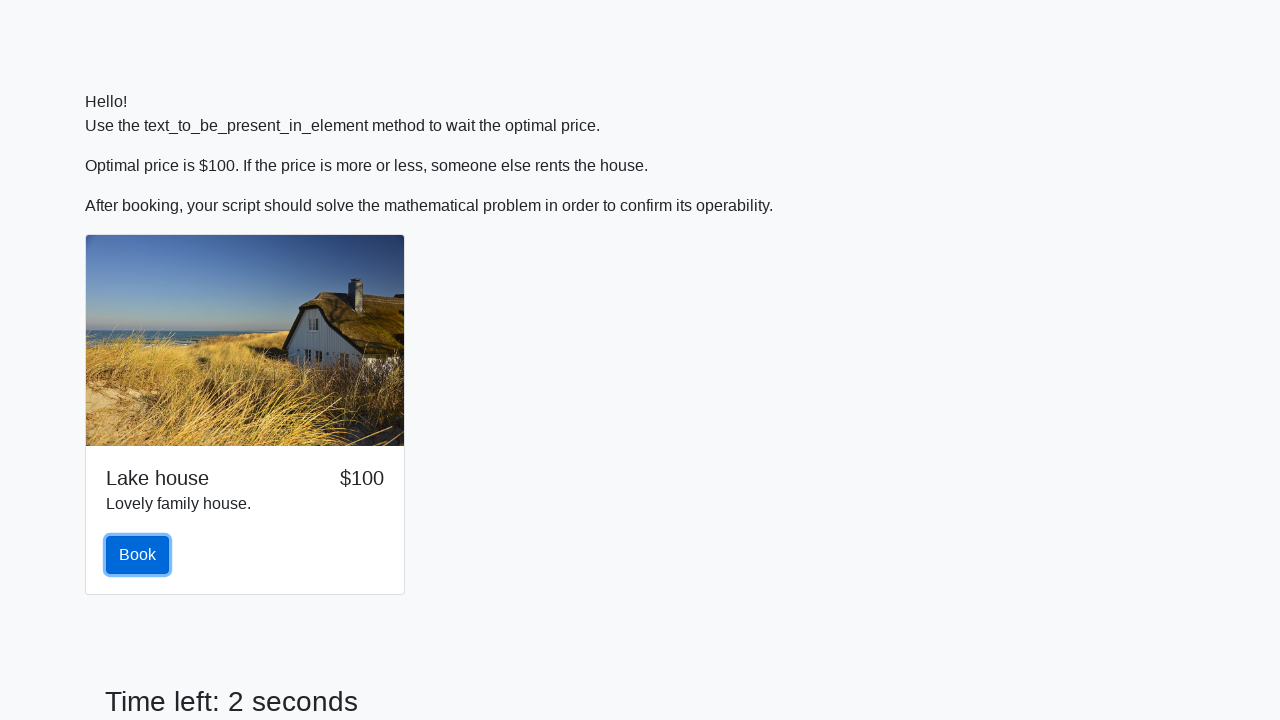

Calculated logarithmic function result: 1.4721035070042194
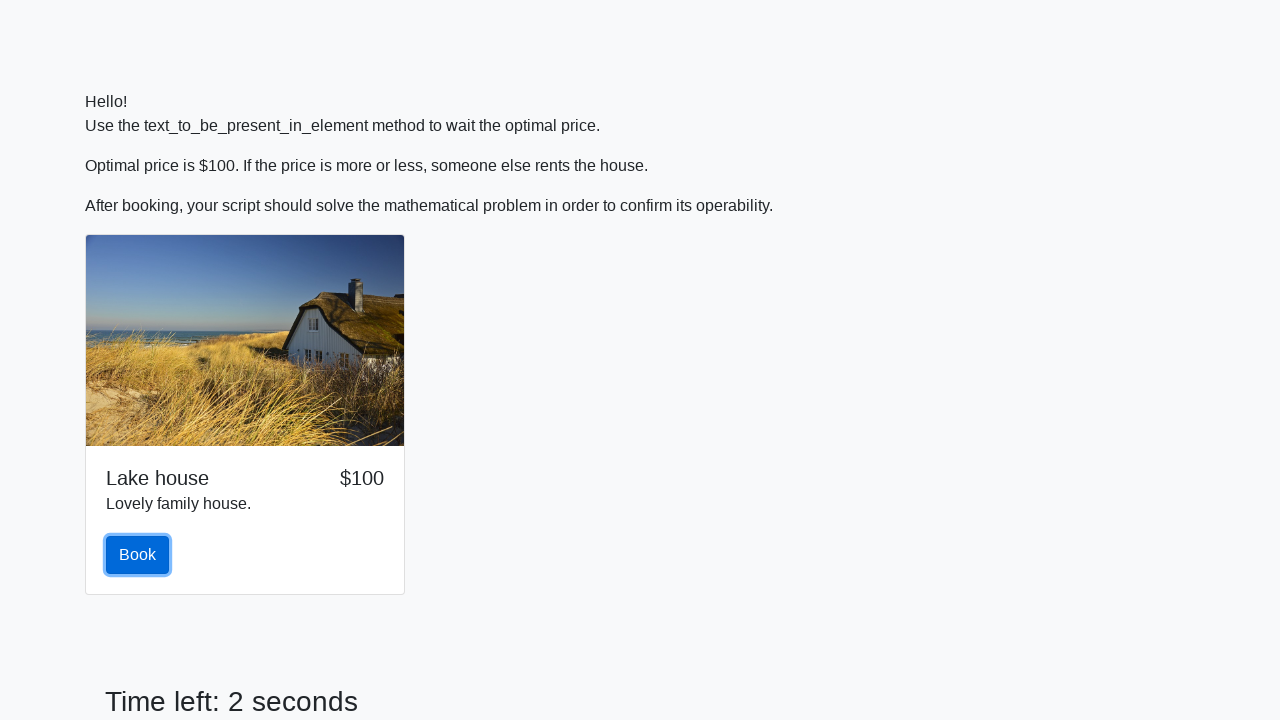

Filled answer field with calculated result: 1.4721035070042194 on #answer
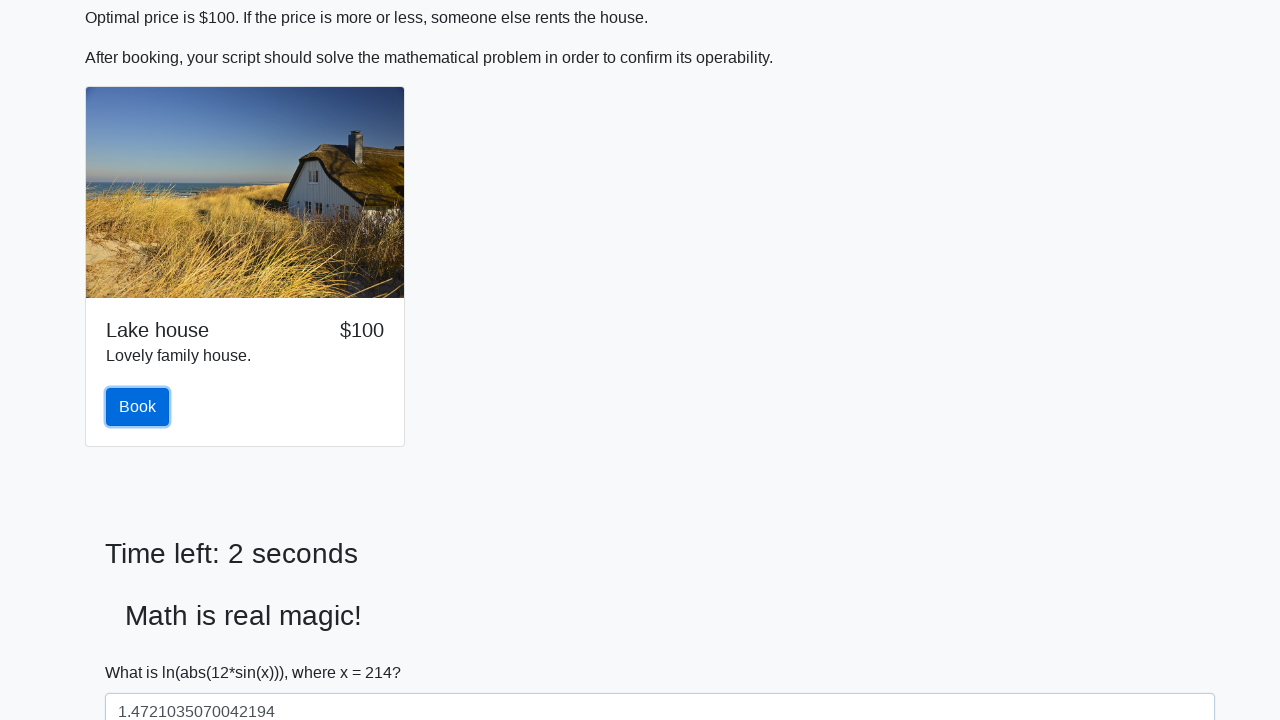

Clicked submit button to submit the answer at (143, 651) on button[type='submit']
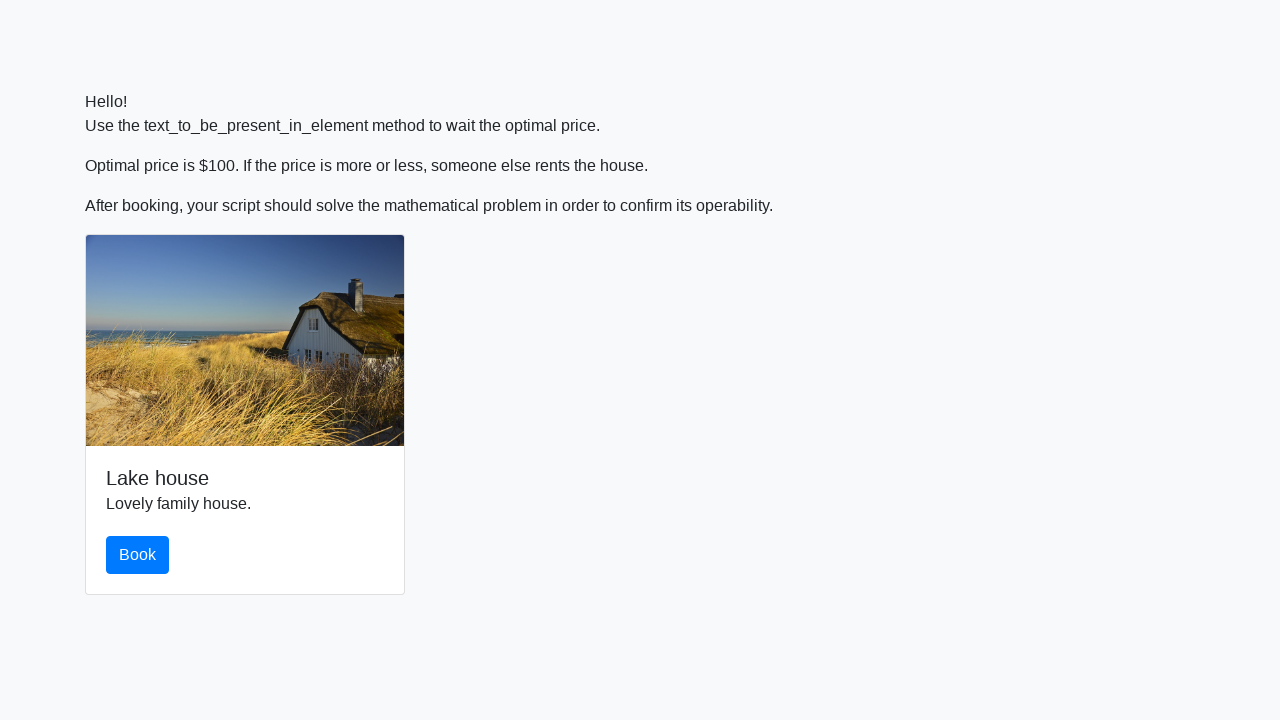

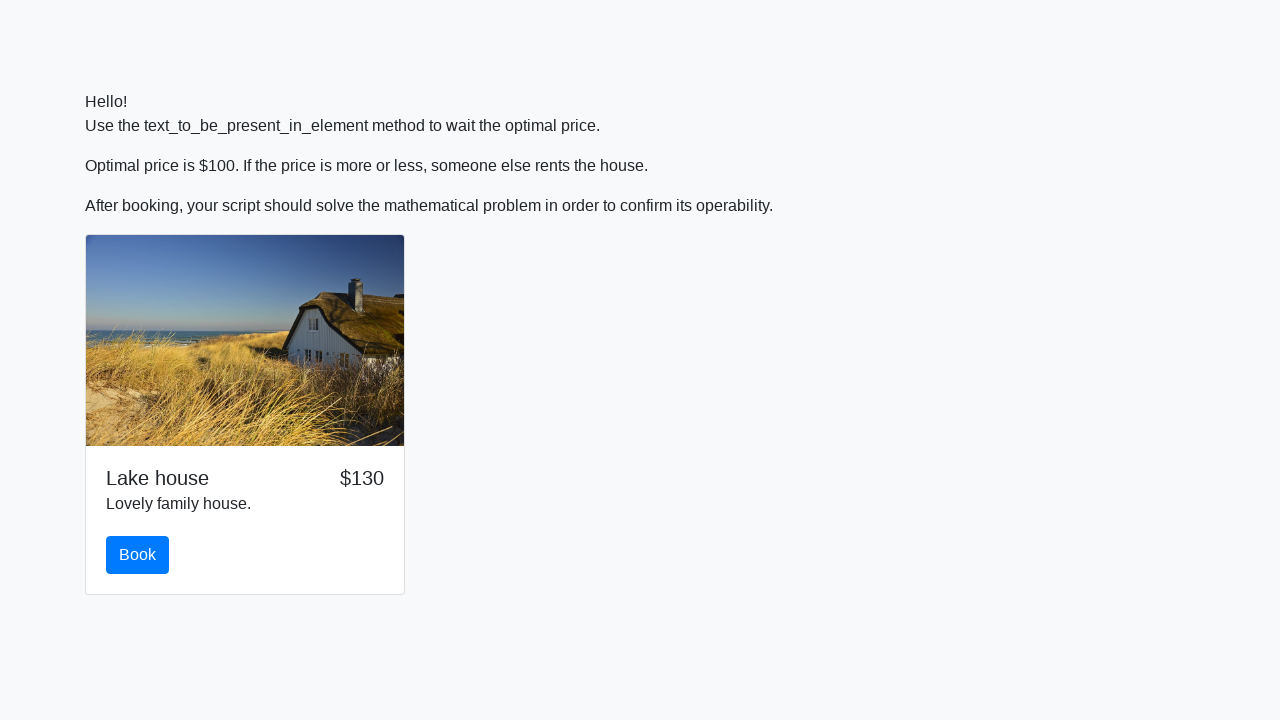